Tests text box interactions on DemoQA by filling the Full Name field with text, verifying the element's attributes, clearing the field, and checking the attributes again.

Starting URL: https://demoqa.com/text-box

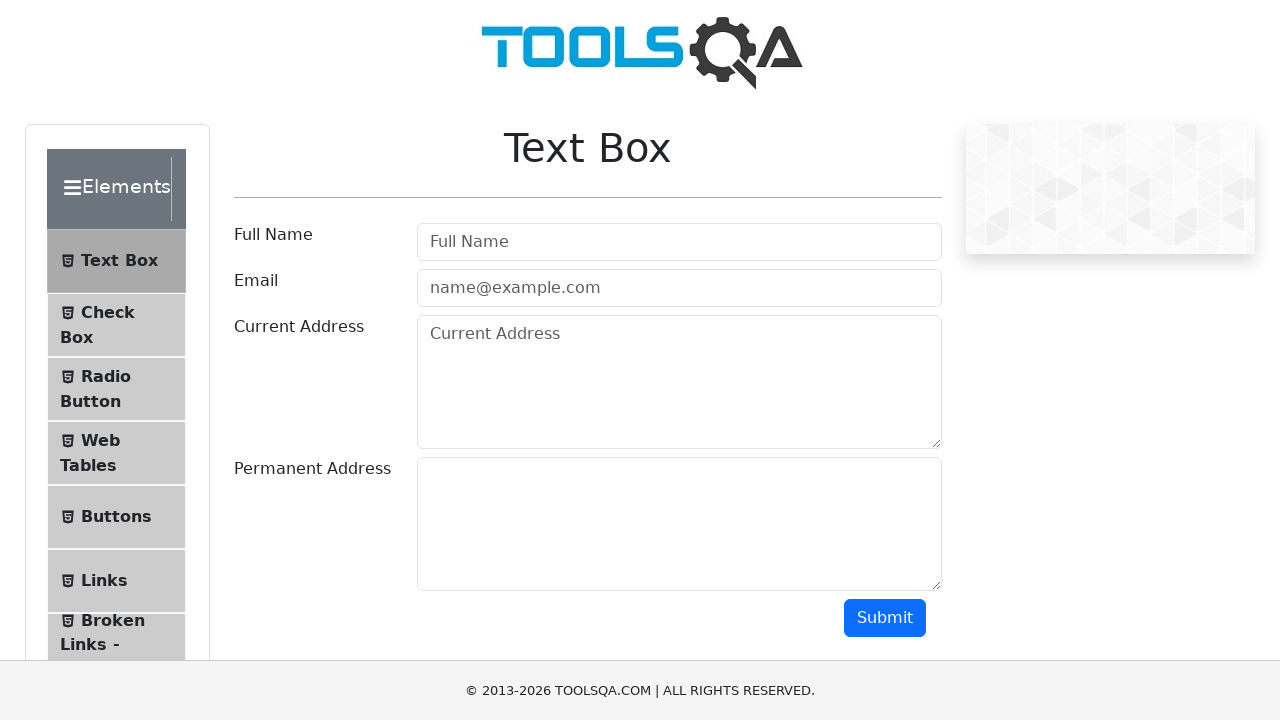

Located the Full Name input field
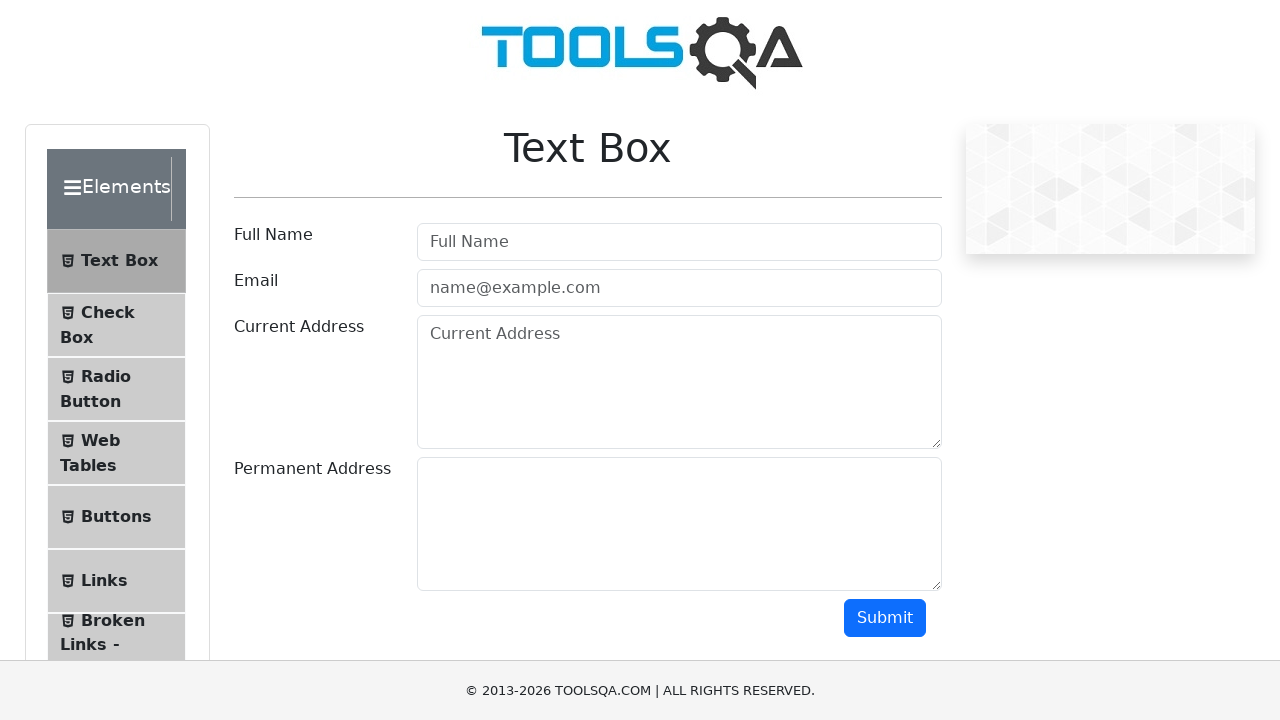

Filled Full Name field with 'Jai Anjaneya' on xpath=//div[@class='text-field-container']//input[@placeholder='Full Name']
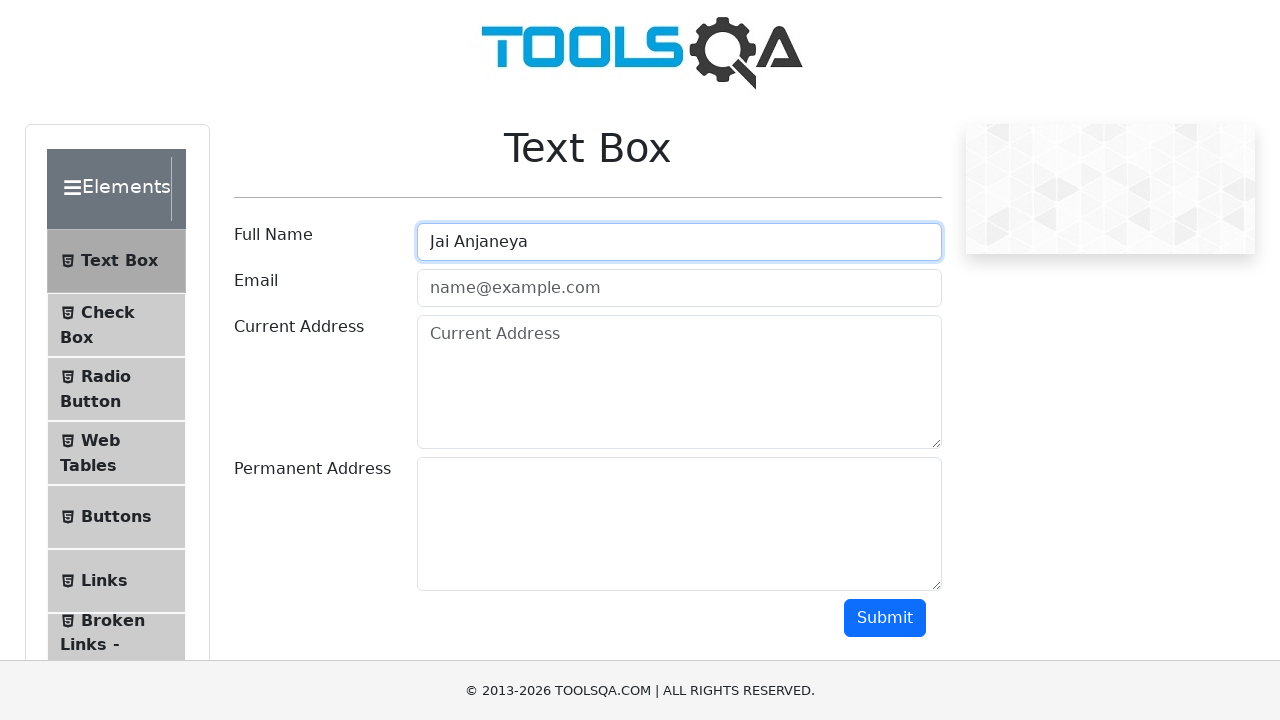

Waited 1 second to observe the filled value
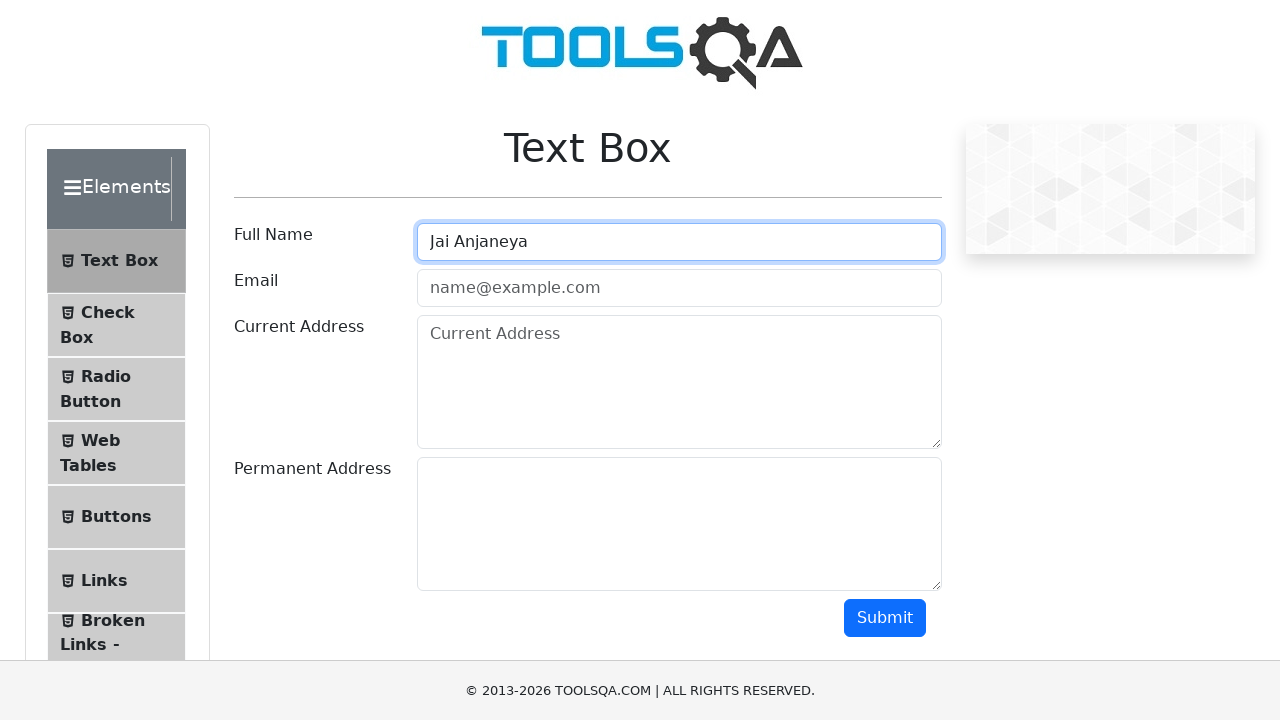

Retrieved element ID attribute: userName
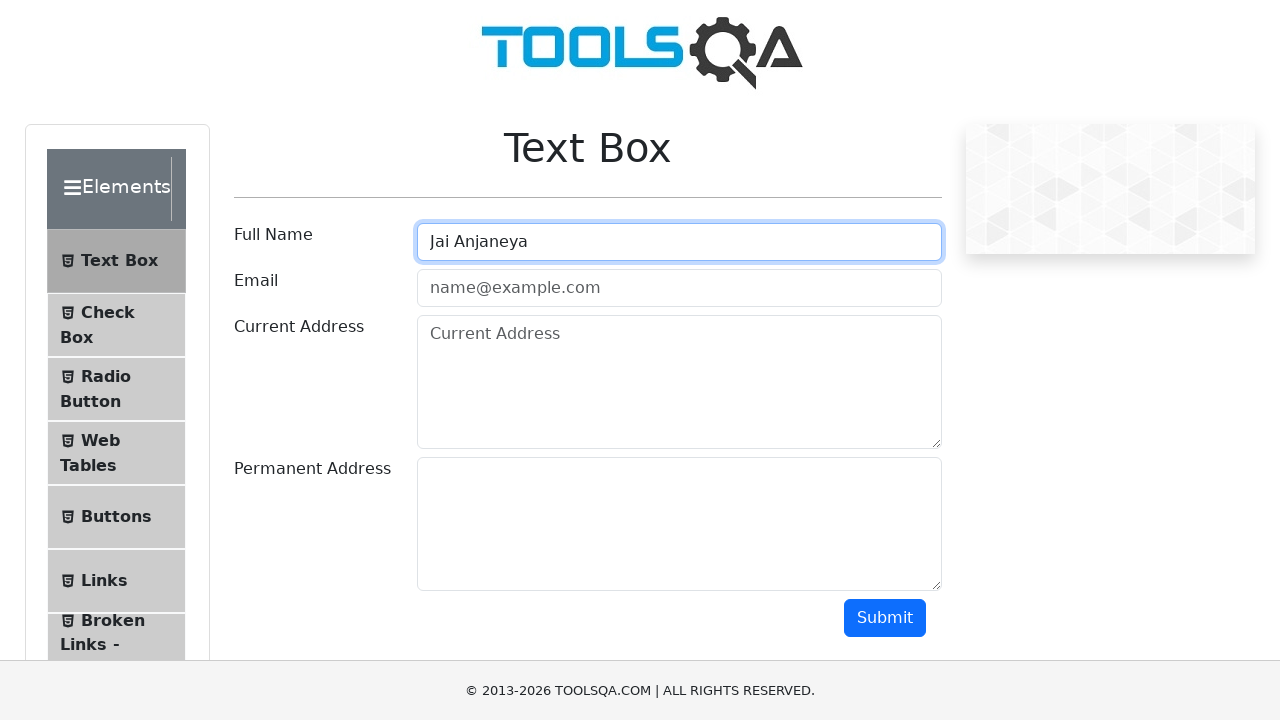

Cleared the Full Name input field on xpath=//div[@class='text-field-container']//input[@placeholder='Full Name']
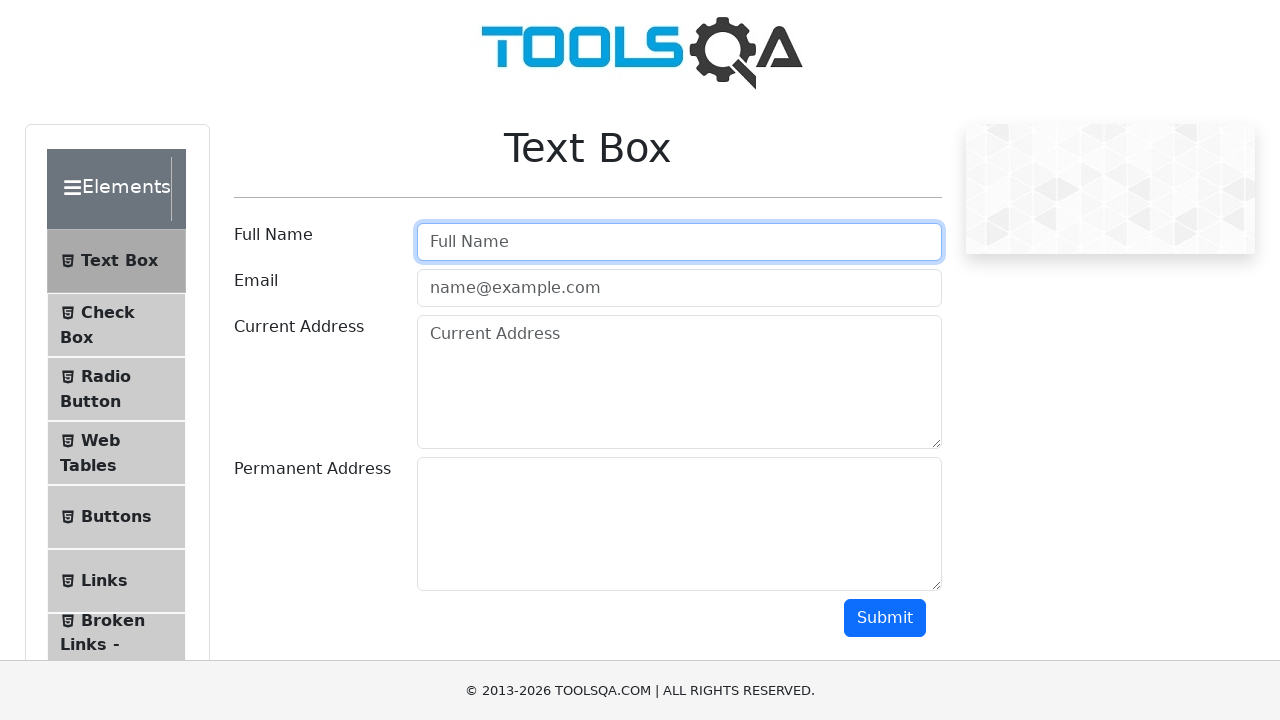

Retrieved element ID attribute after clearing: userName
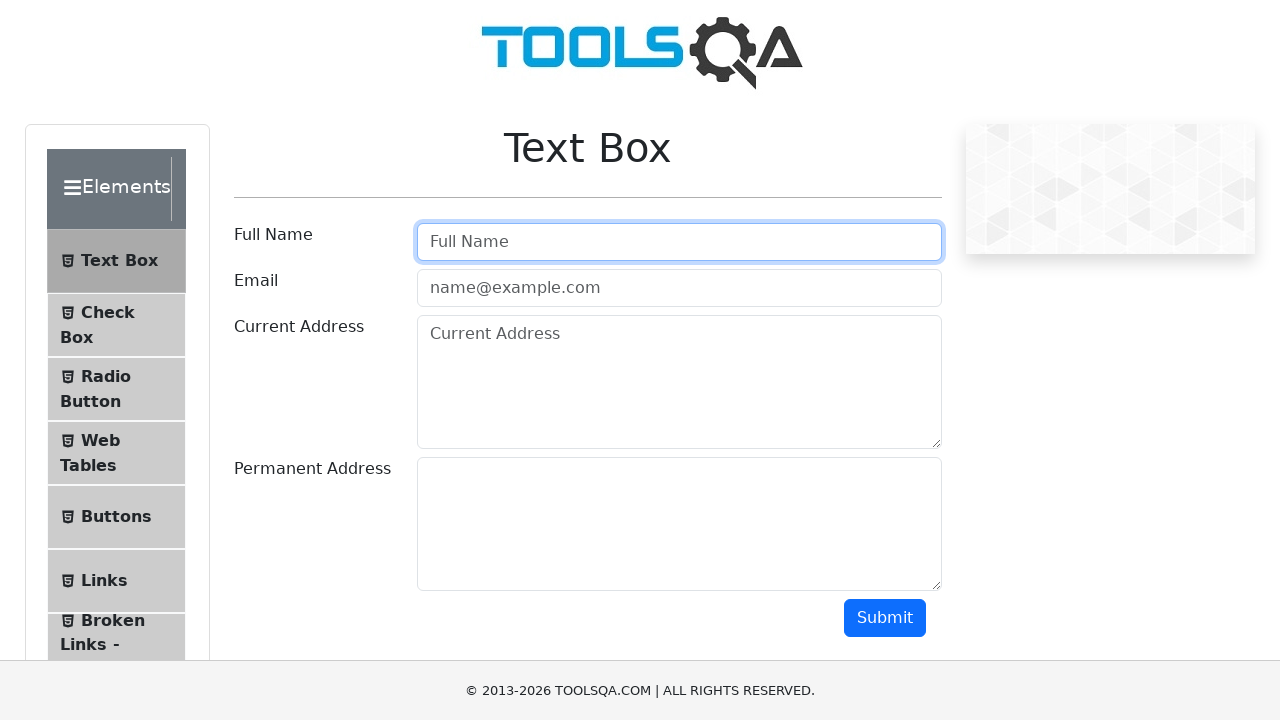

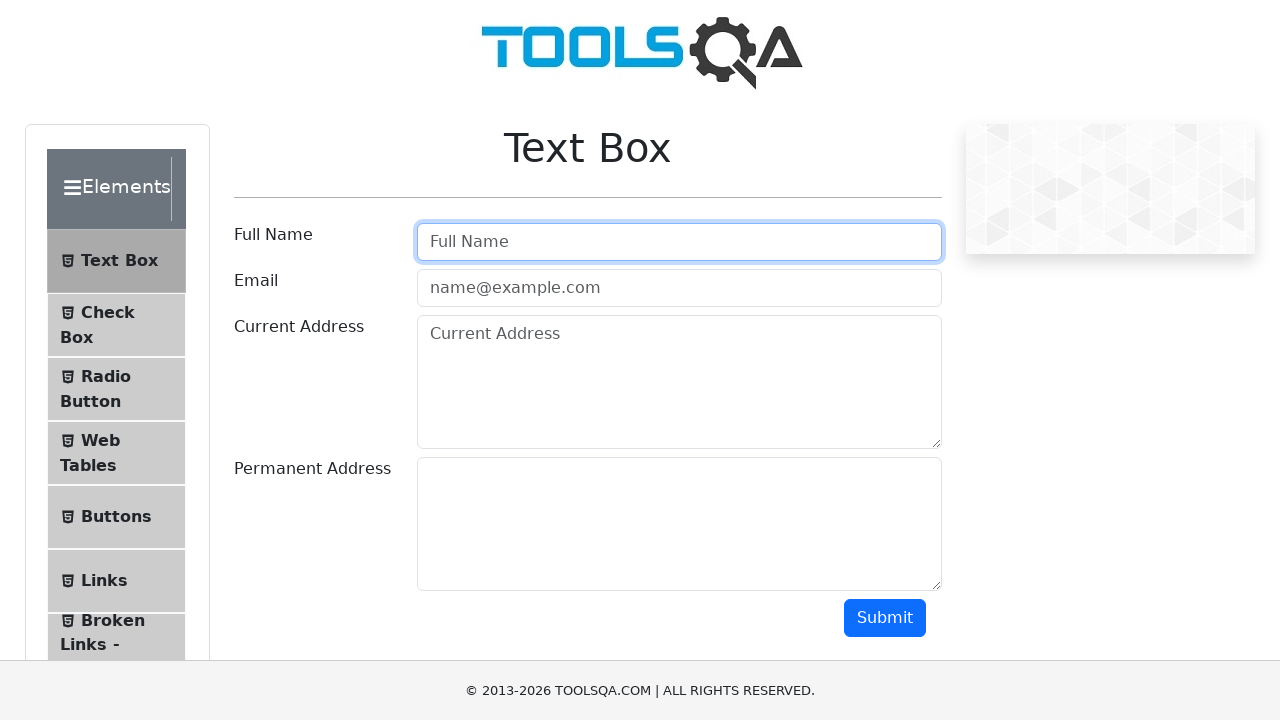